Tests e-commerce shopping cart functionality by searching for and adding iPod Classic and iMac products to cart, then viewing cart contents and proceeding to checkout

Starting URL: http://opencart.abstracta.us/index.php?route=common/home

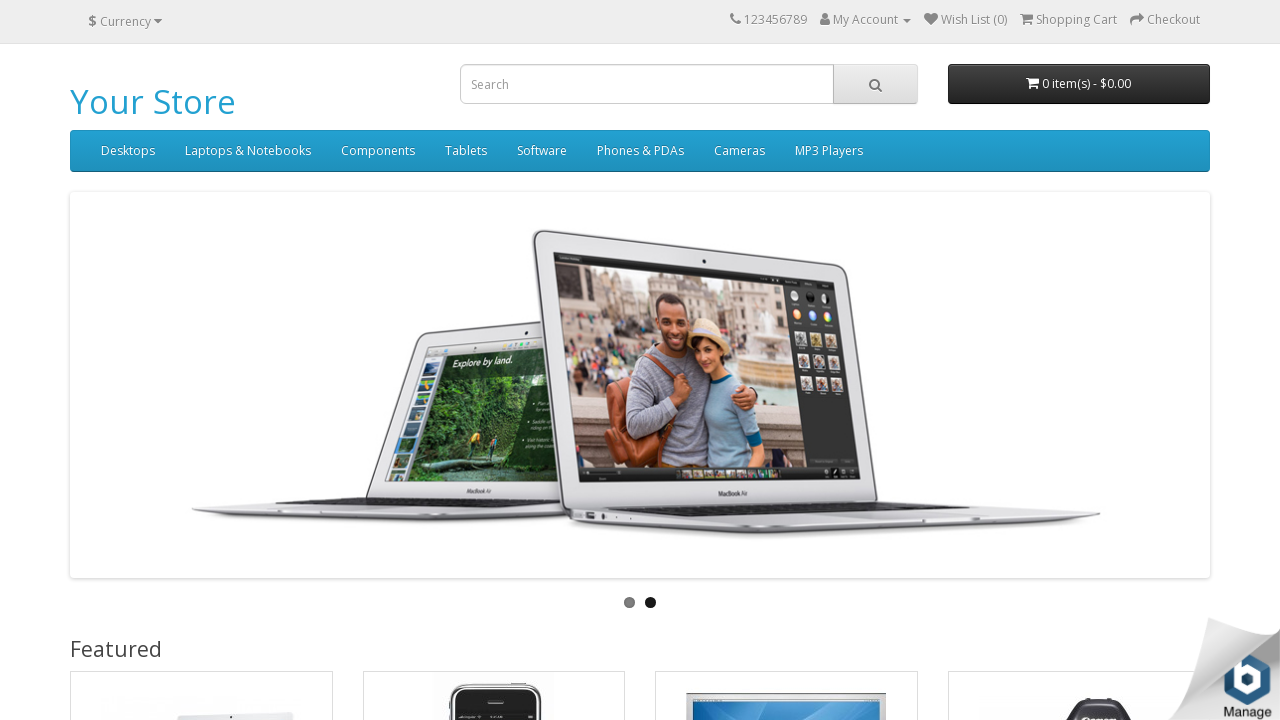

Filled search field with 'iPod Classic' on input[name='search']
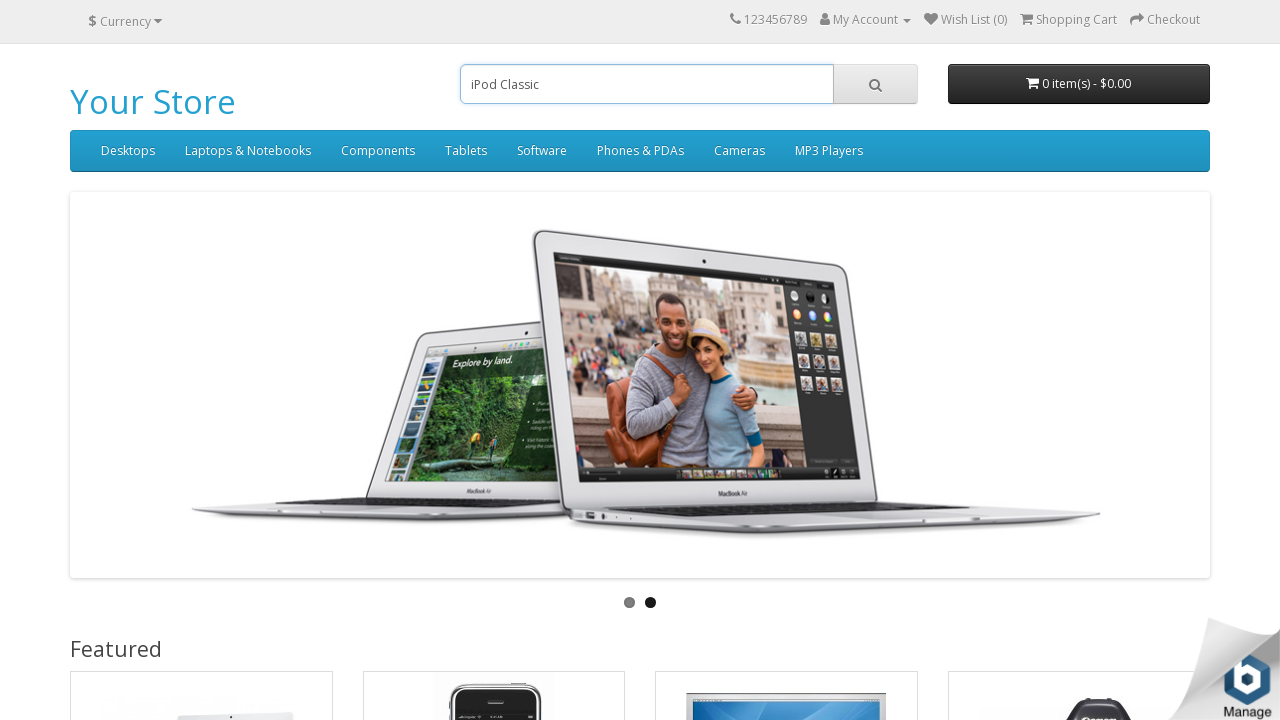

Clicked search button to find iPod Classic at (875, 84) on .btn.btn-default.btn-lg
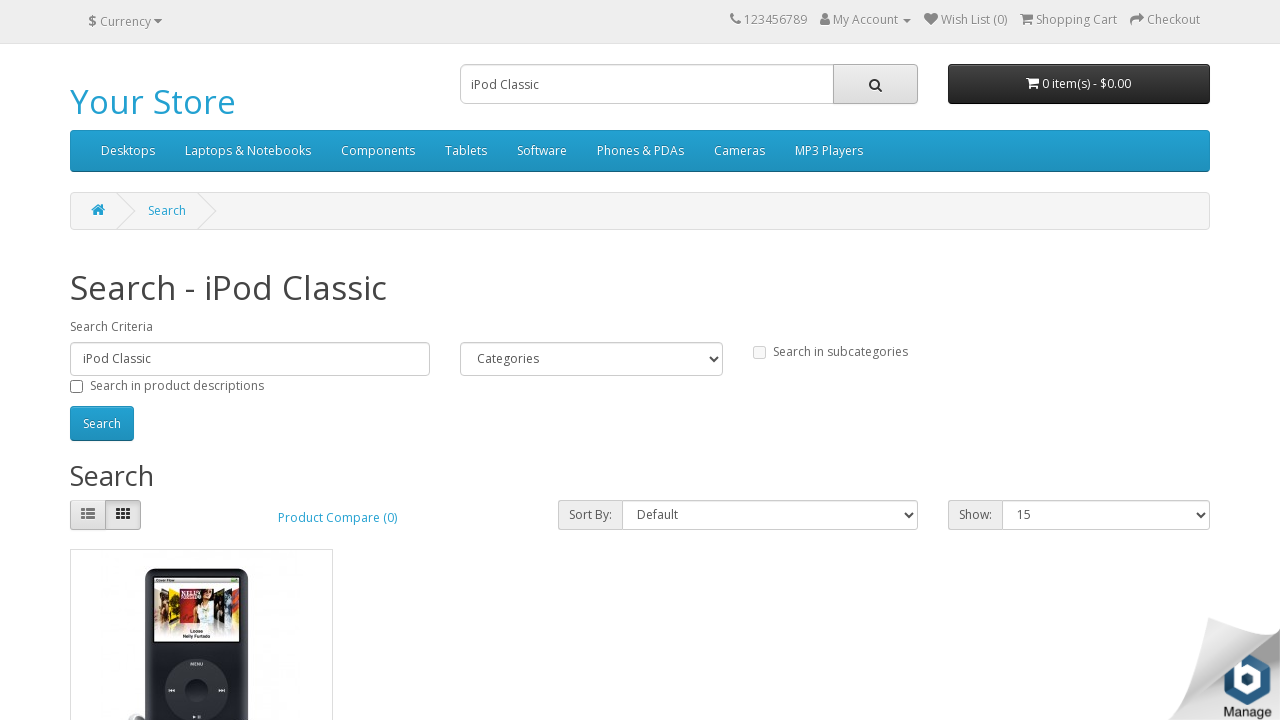

Clicked add to cart button for iPod Classic at (149, 382) on xpath=//*[@id="content"]/div[3]/div/div/div[2]/div[2]/button[1]
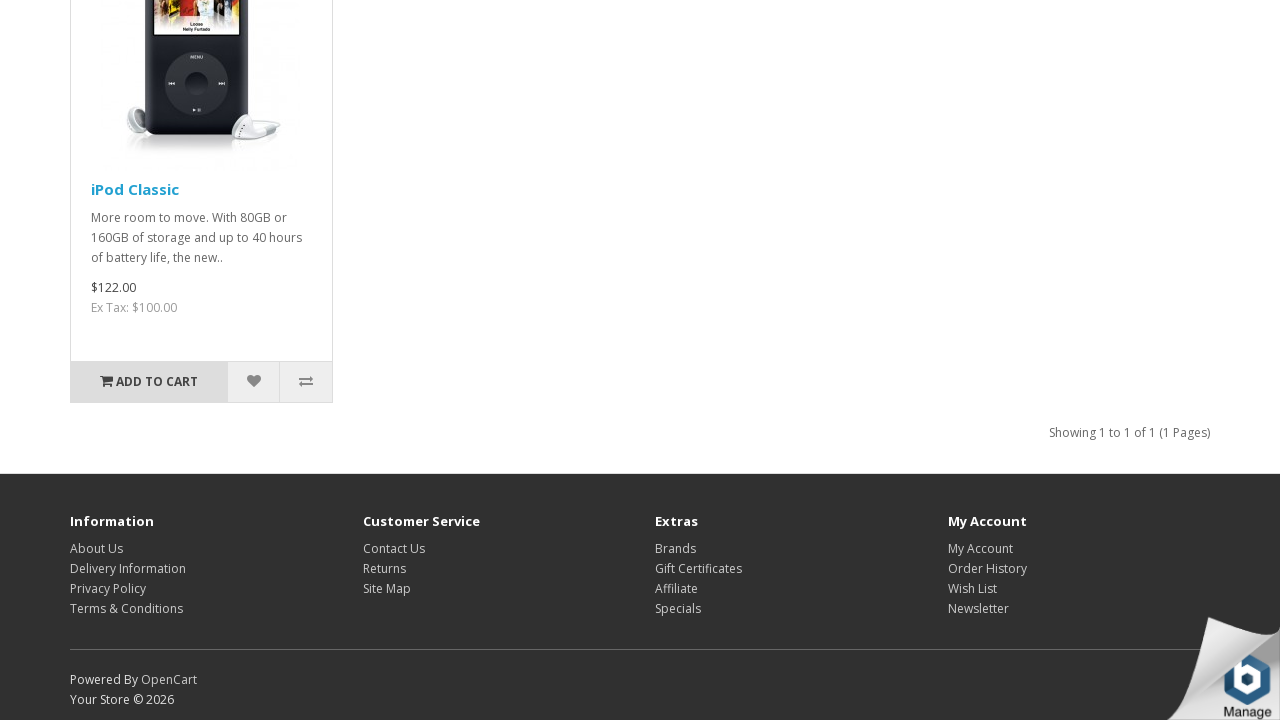

Waited for add to cart action to complete
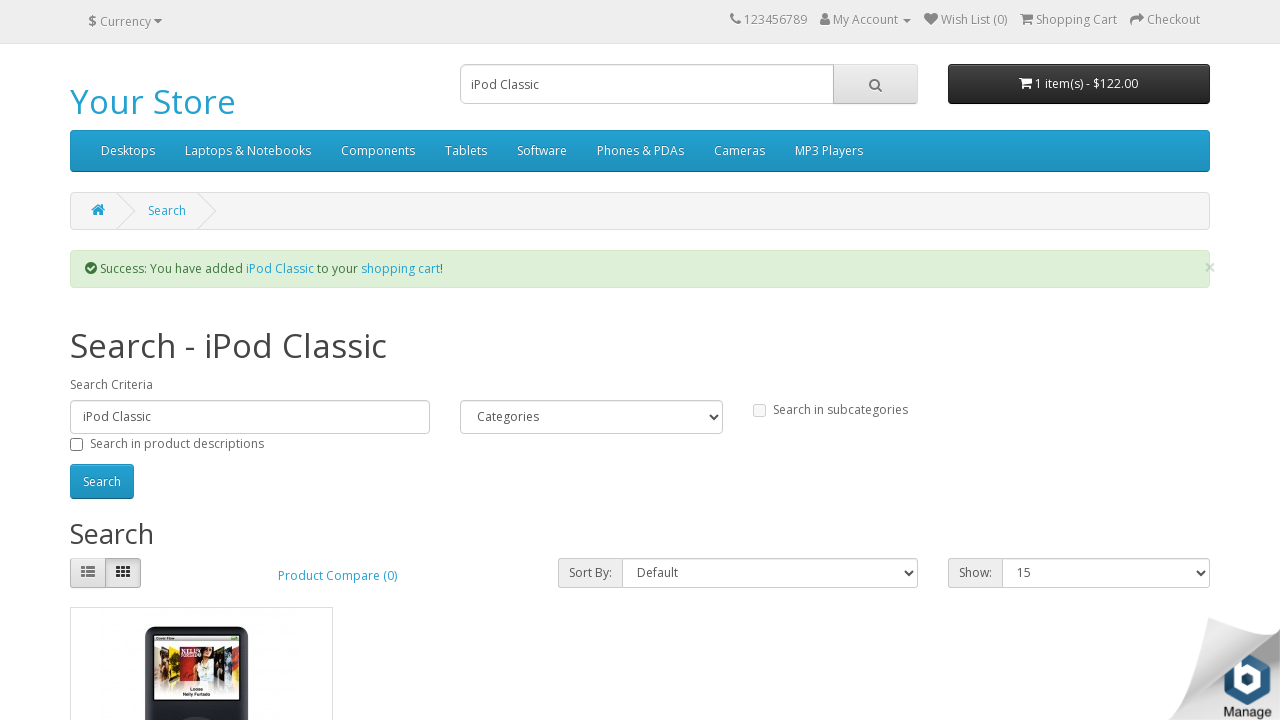

Filled search field with 'iMac' on input[name='search']
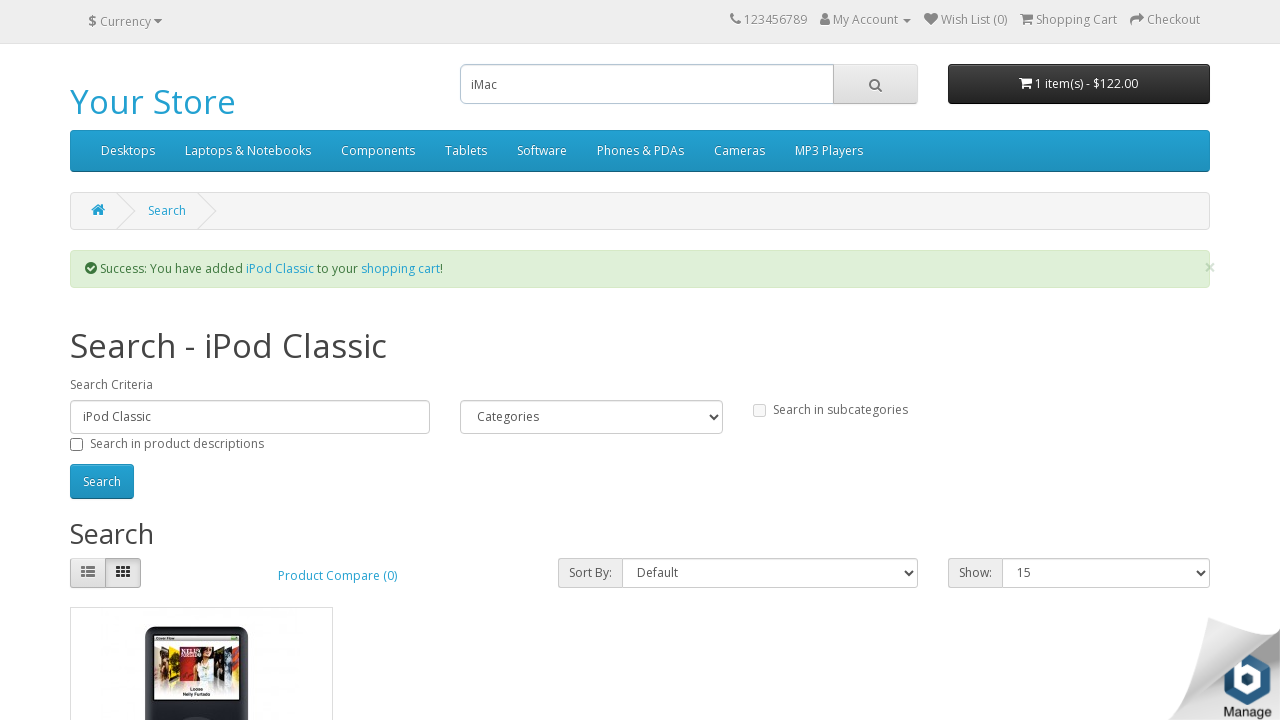

Clicked search button to find iMac at (875, 84) on .btn.btn-default.btn-lg
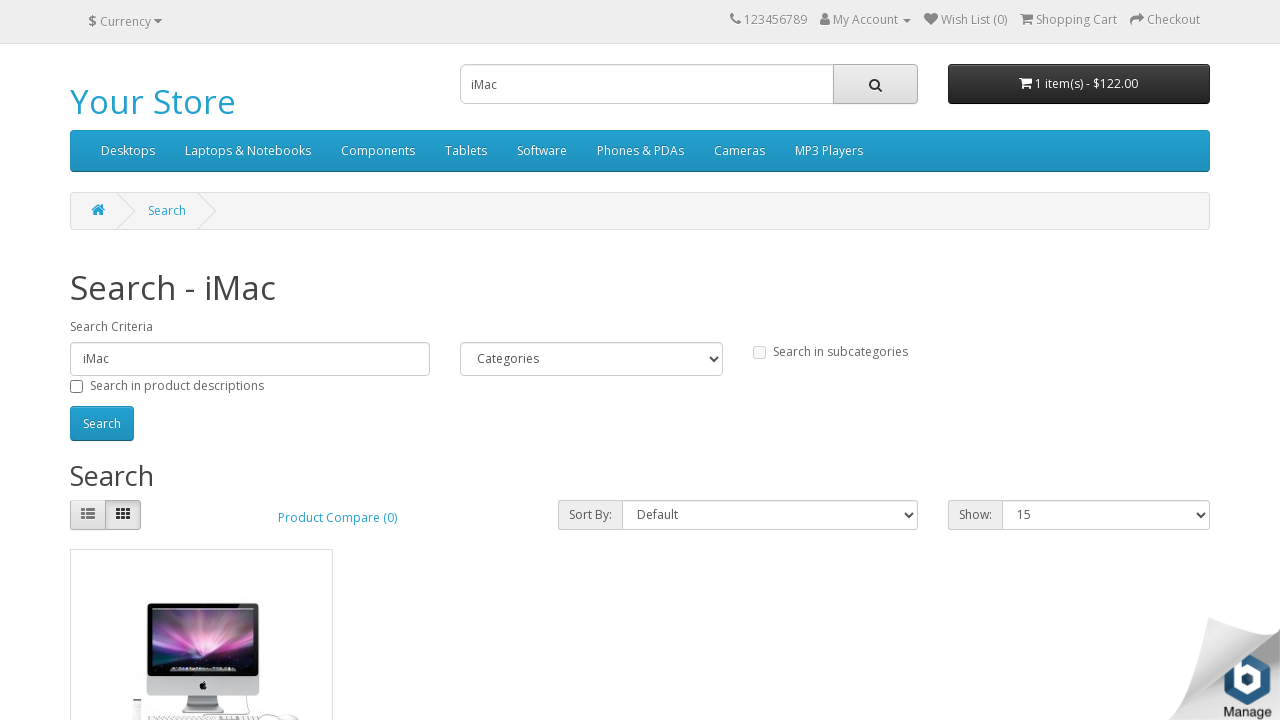

Clicked add to cart button for iMac at (149, 382) on xpath=//*[@id="content"]/div[3]/div/div/div[2]/div[2]/button[1]
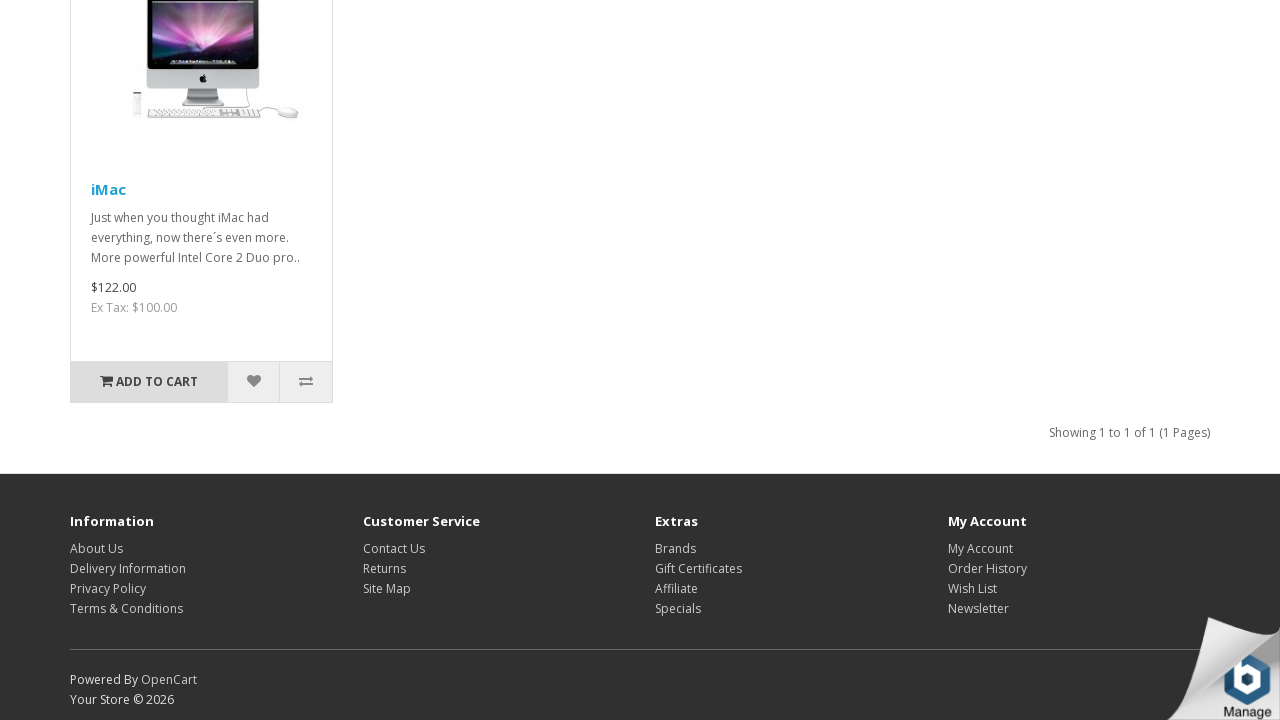

Waited for add to cart action to complete
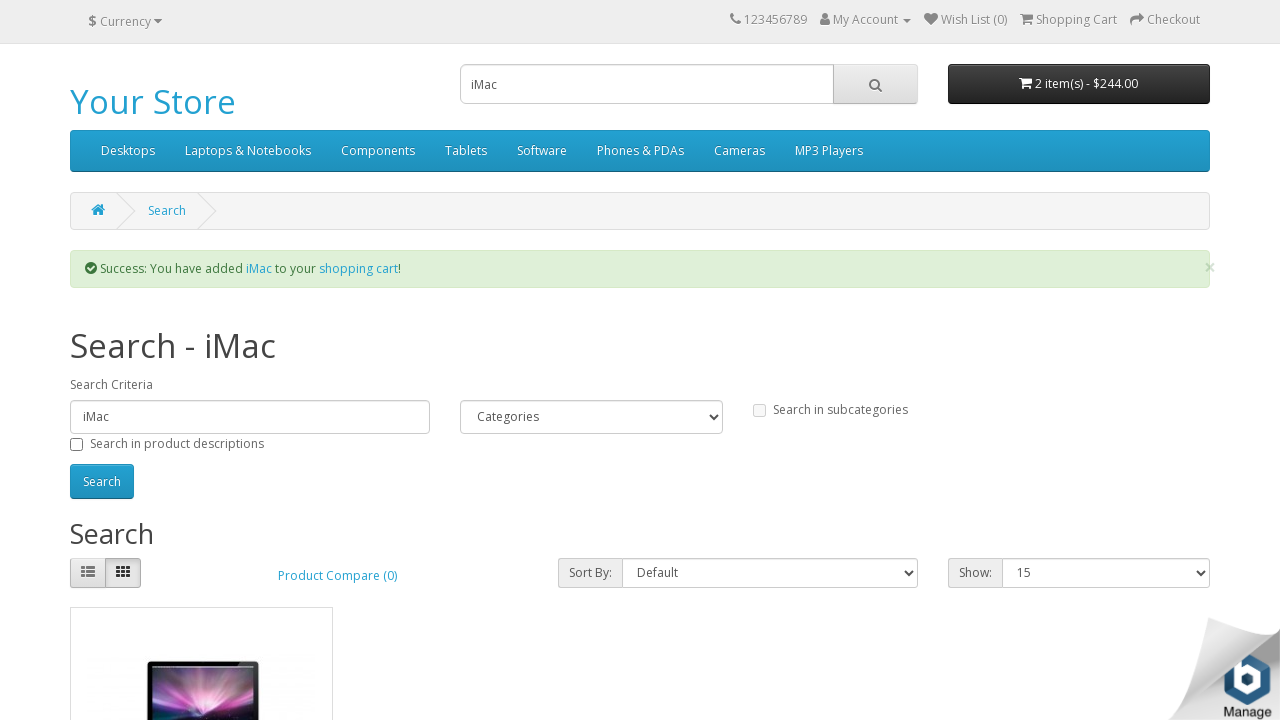

Opened cart dropdown menu at (1079, 84) on .btn.btn-inverse.btn-block.btn-lg.dropdown-toggle
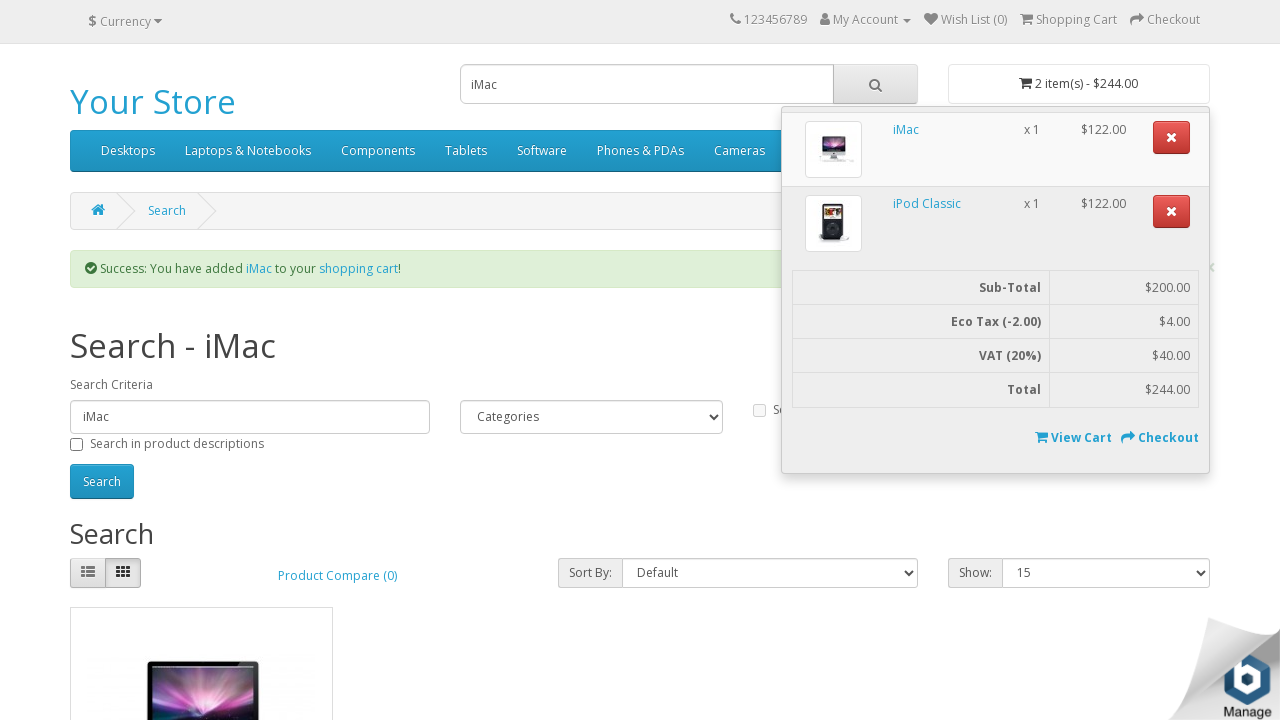

Clicked View Cart button at (1042, 437) on xpath=//*[@id="cart"]/ul/li[2]/div/p/a[1]/strong/i
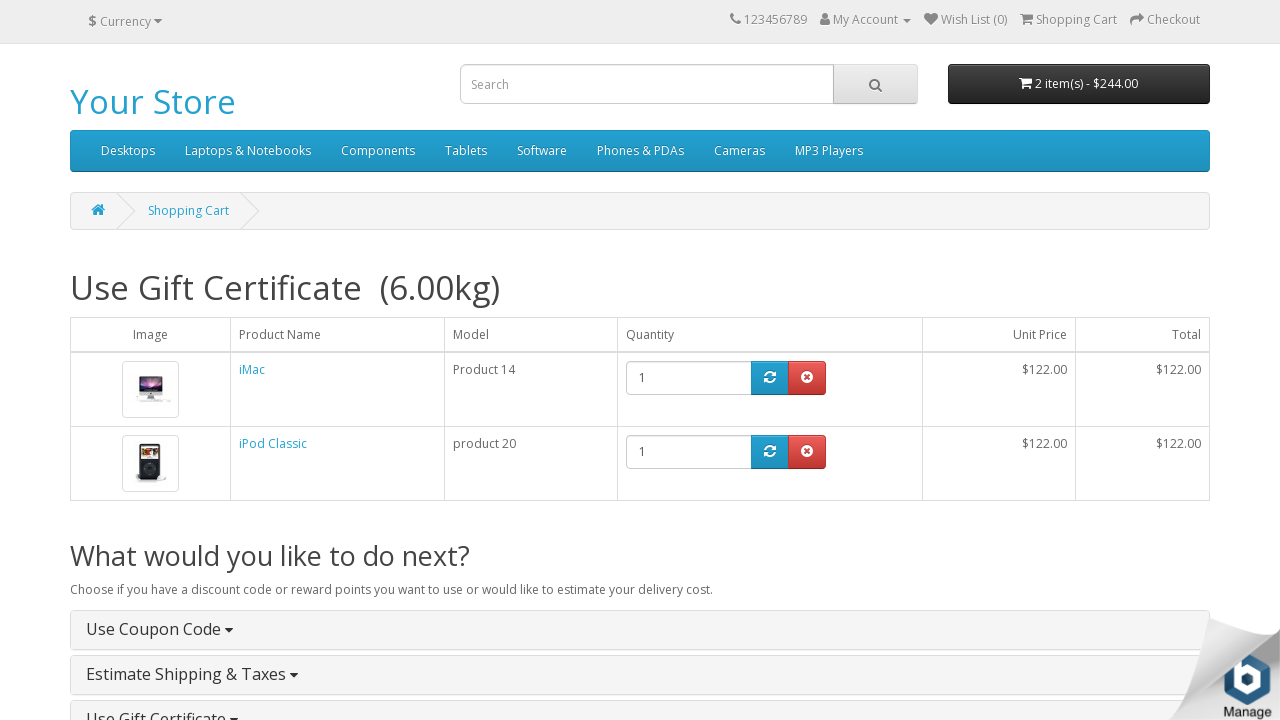

Retrieved iMac product text from cart
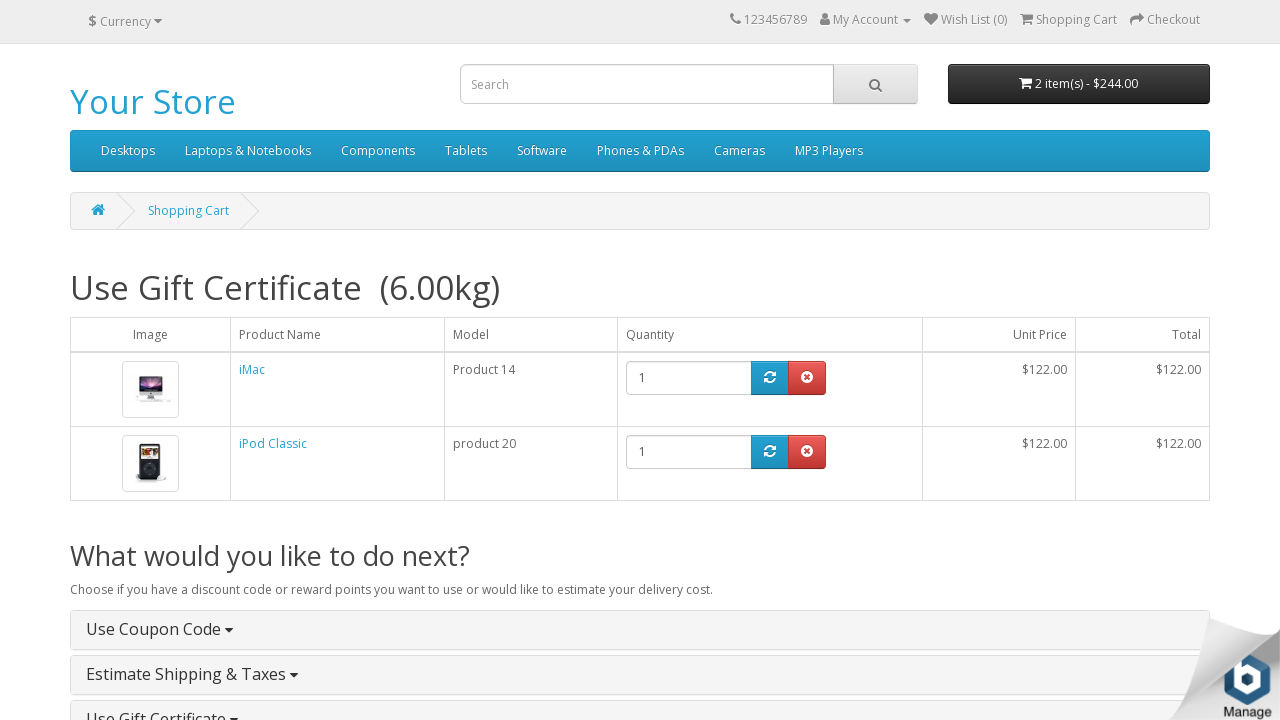

Verified iMac is present in shopping cart
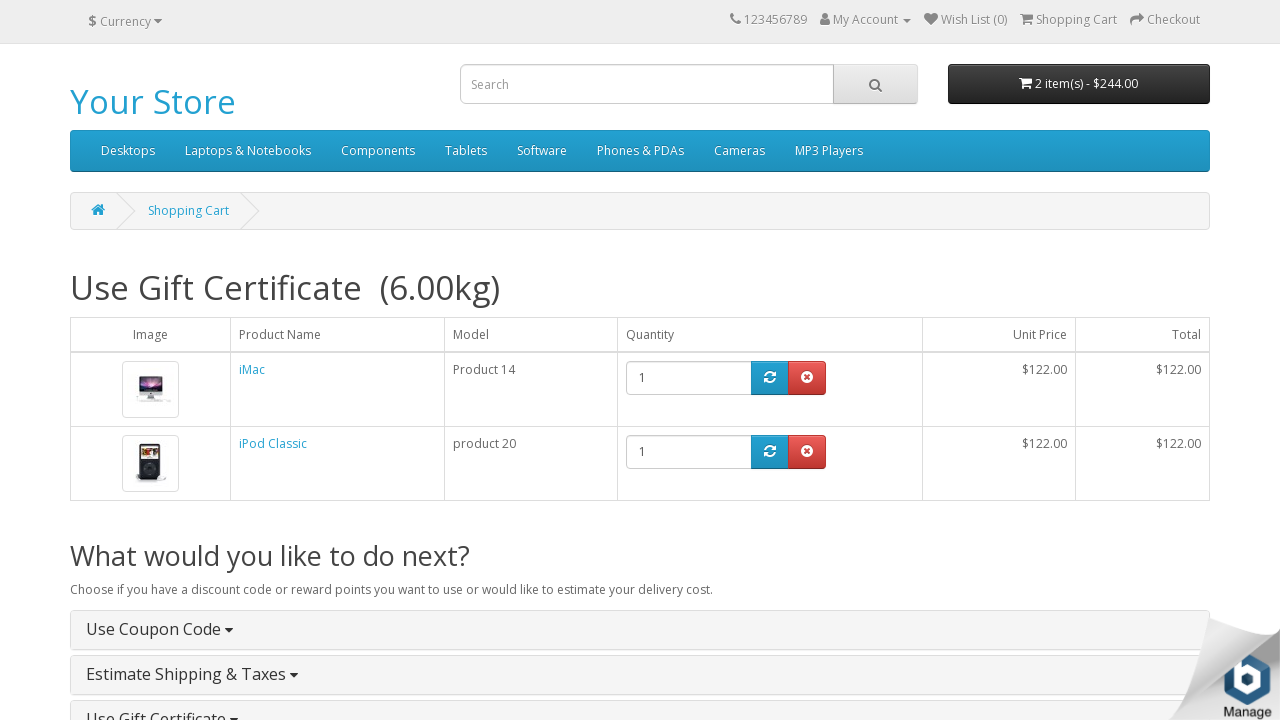

Retrieved iPod Classic product text from cart
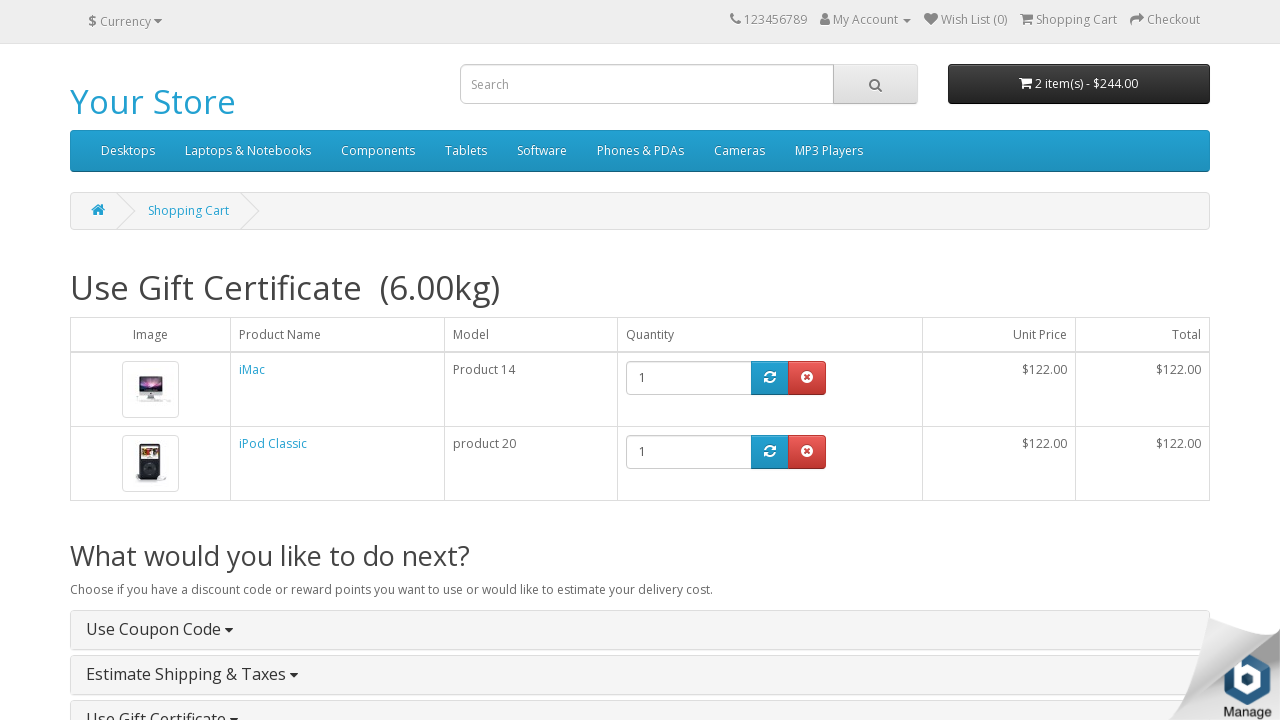

Verified iPod Classic is present in shopping cart
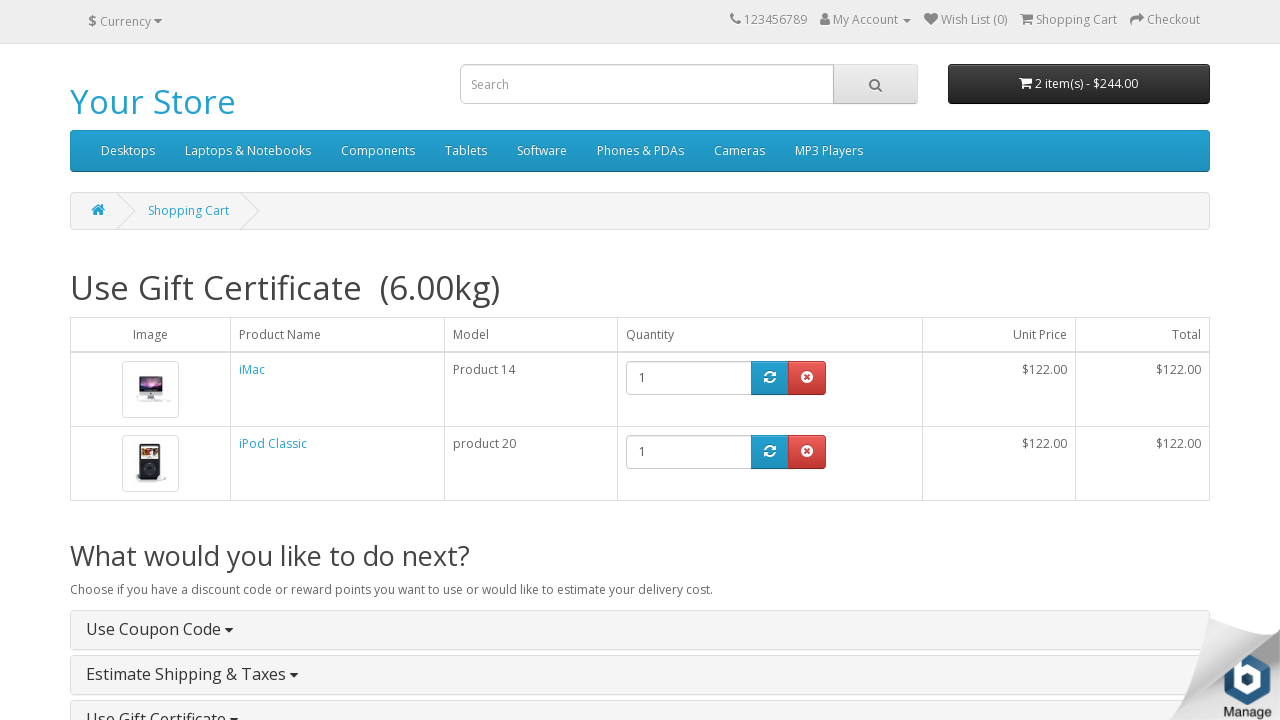

Clicked proceed to checkout button at (1170, 415) on xpath=//*[@id="content"]/div[3]/div[2]/a
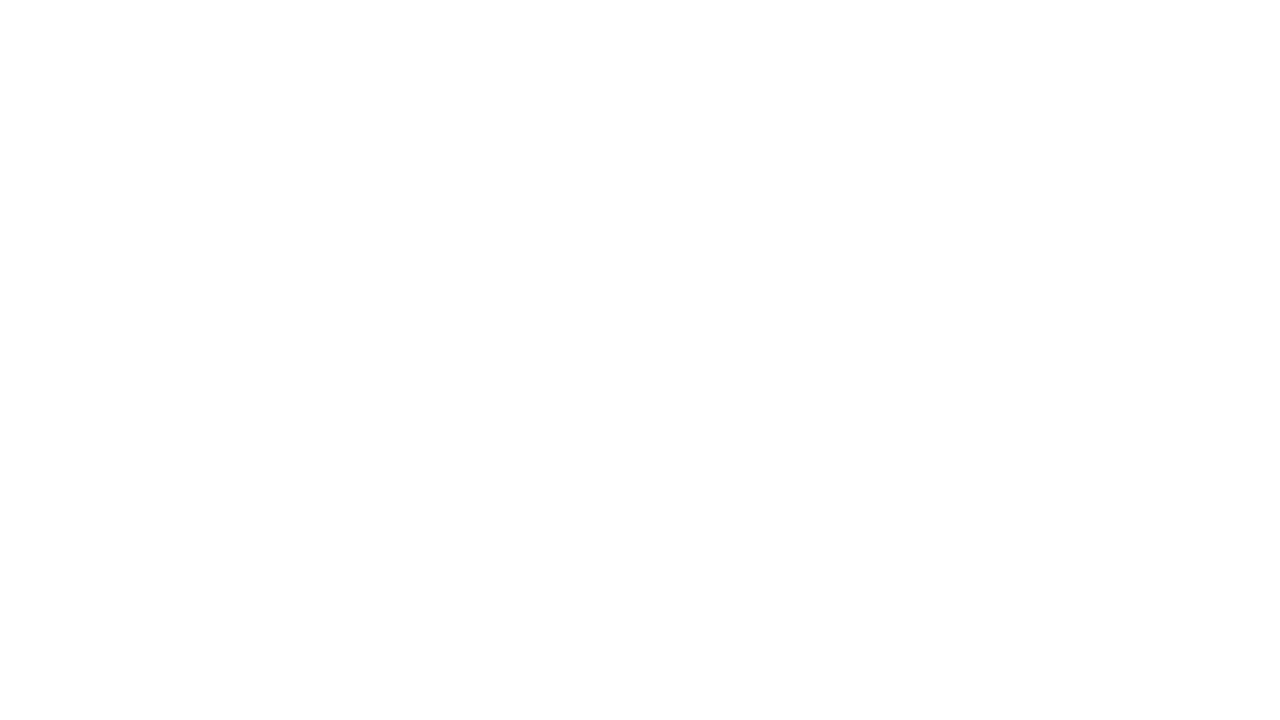

Waited for checkout page to load
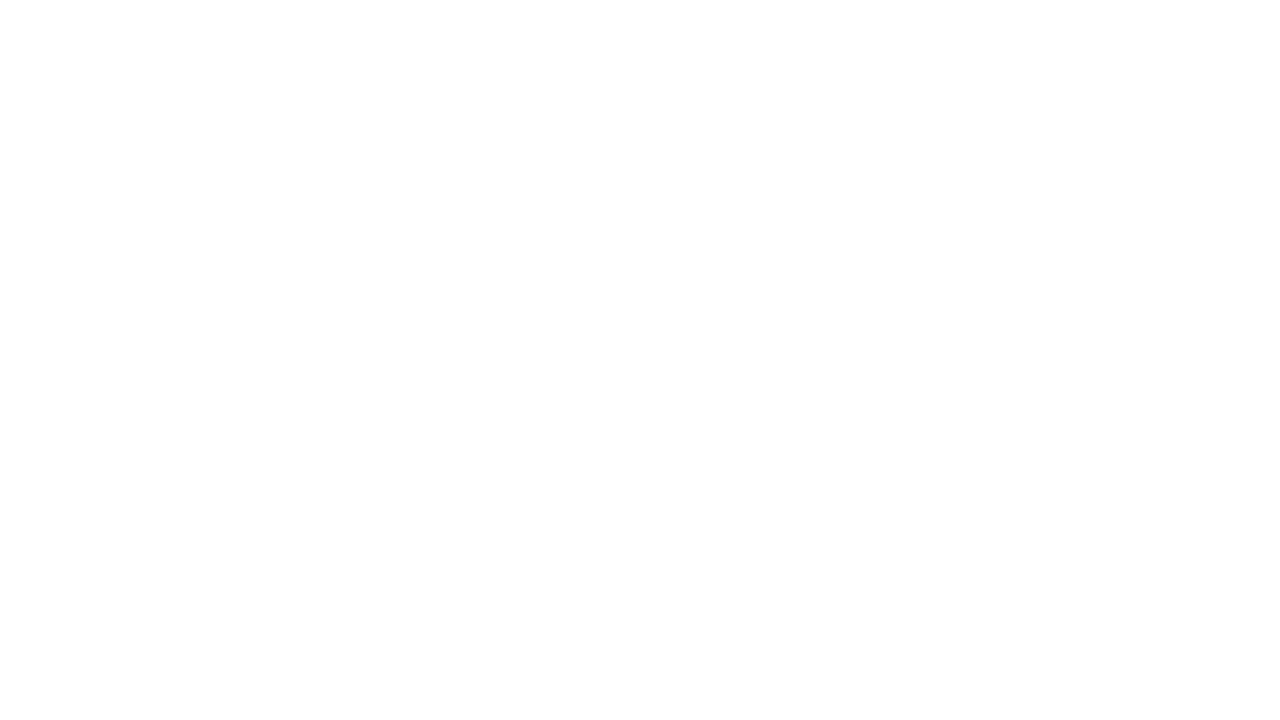

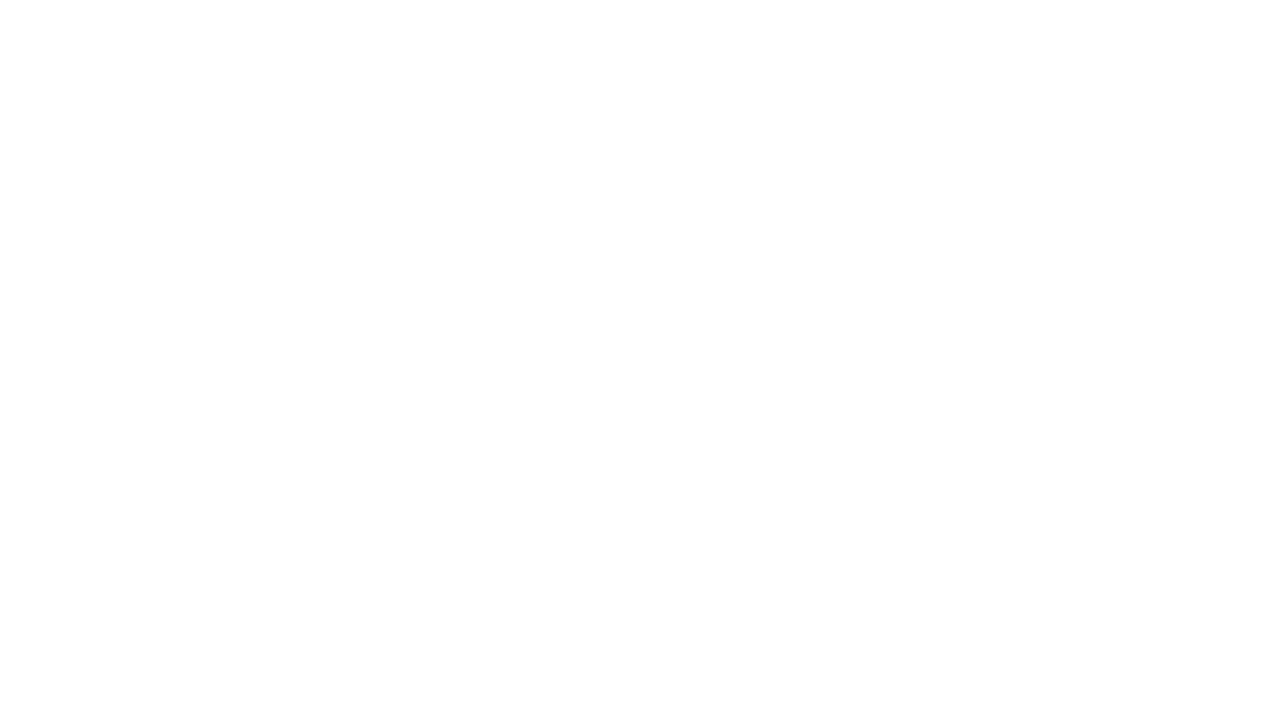